Tests browser back button navigation between filter views

Starting URL: https://demo.playwright.dev/todomvc

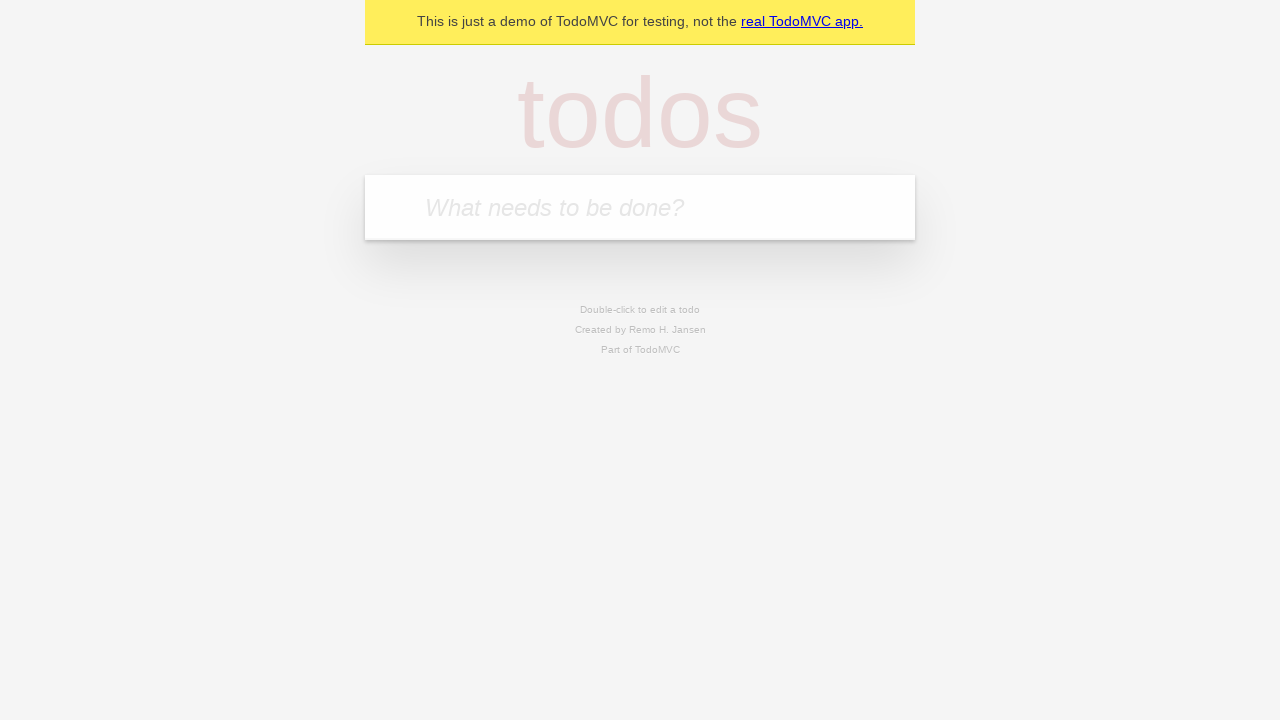

Filled input field with 'buy some cheese' on internal:attr=[placeholder="What needs to be done?"i]
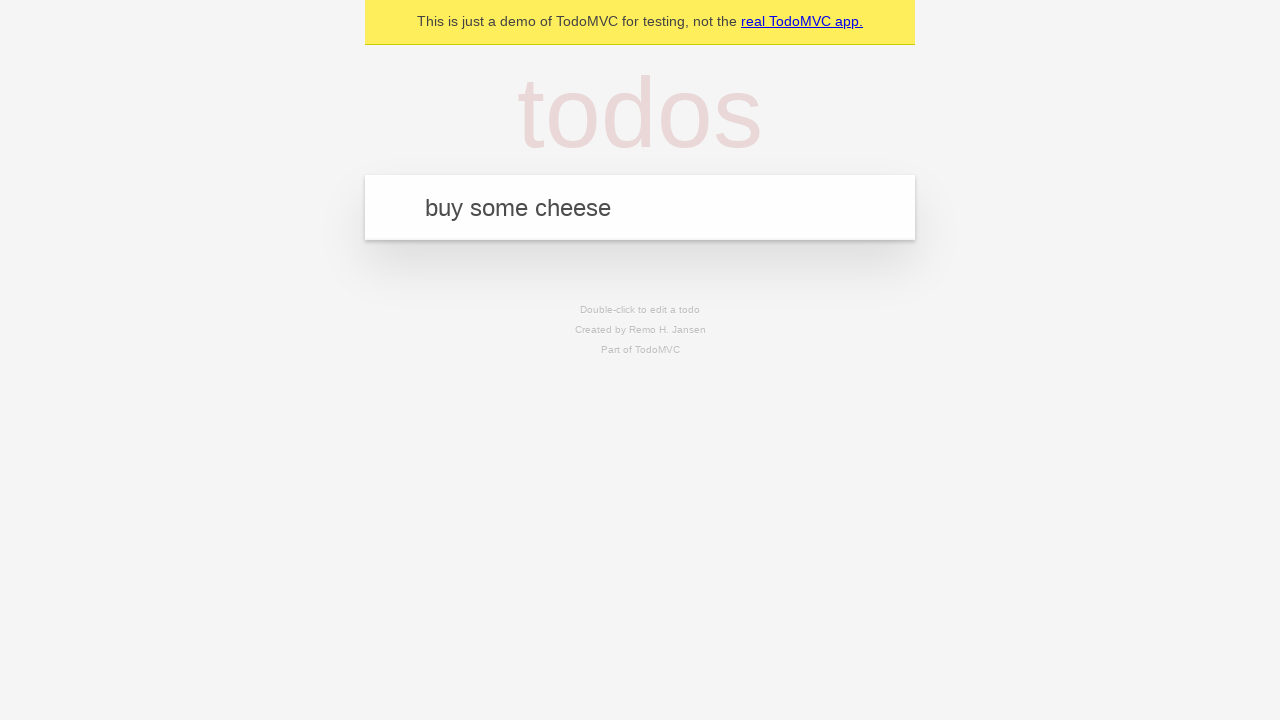

Pressed Enter to create first todo on internal:attr=[placeholder="What needs to be done?"i]
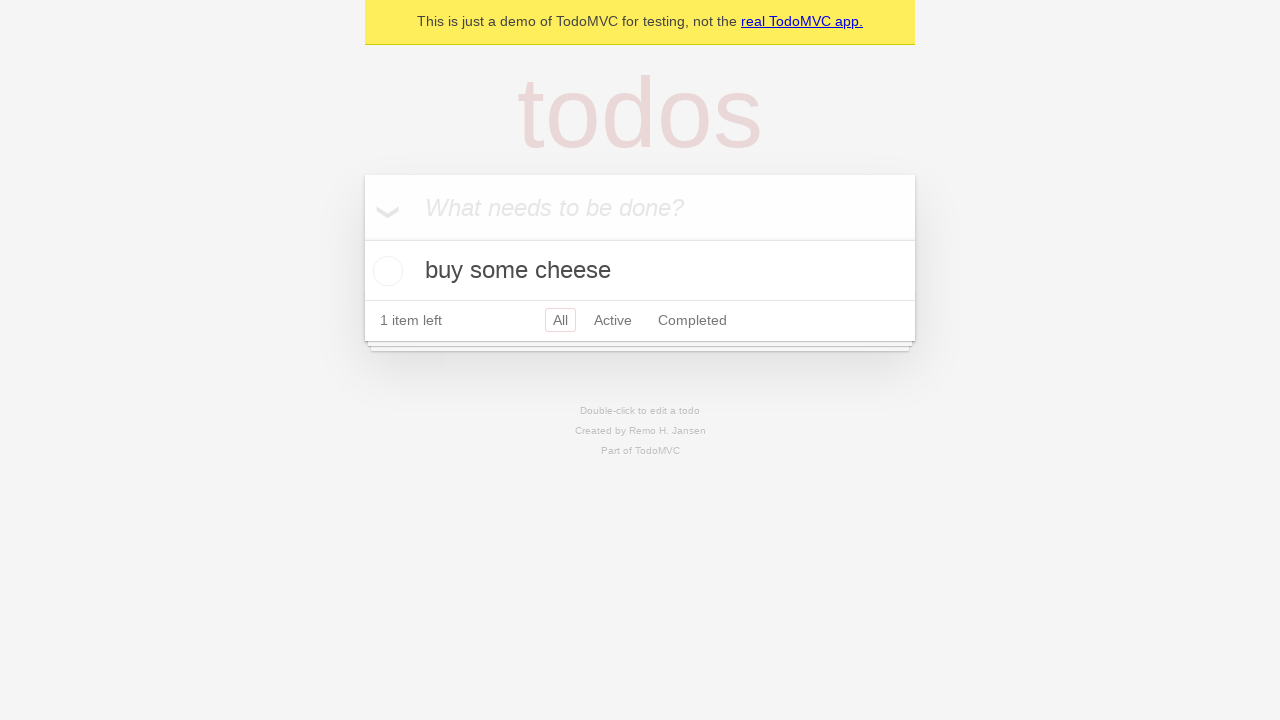

Filled input field with 'feed the cat' on internal:attr=[placeholder="What needs to be done?"i]
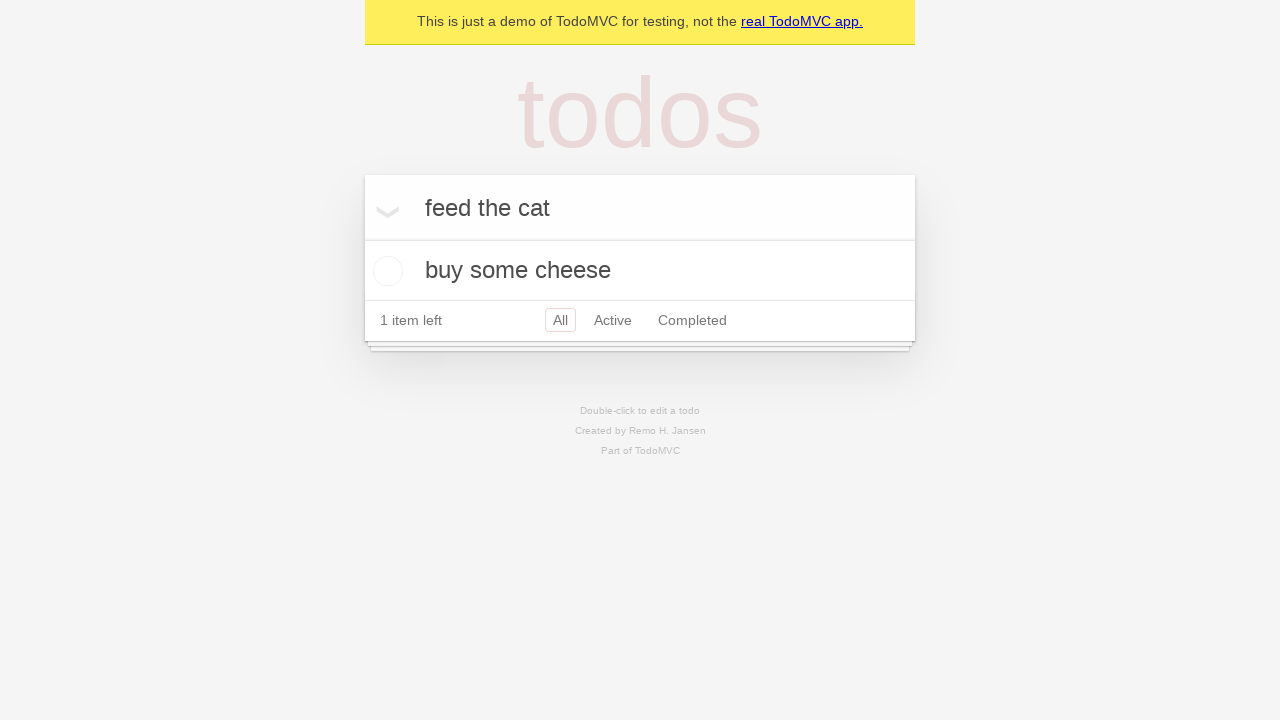

Pressed Enter to create second todo on internal:attr=[placeholder="What needs to be done?"i]
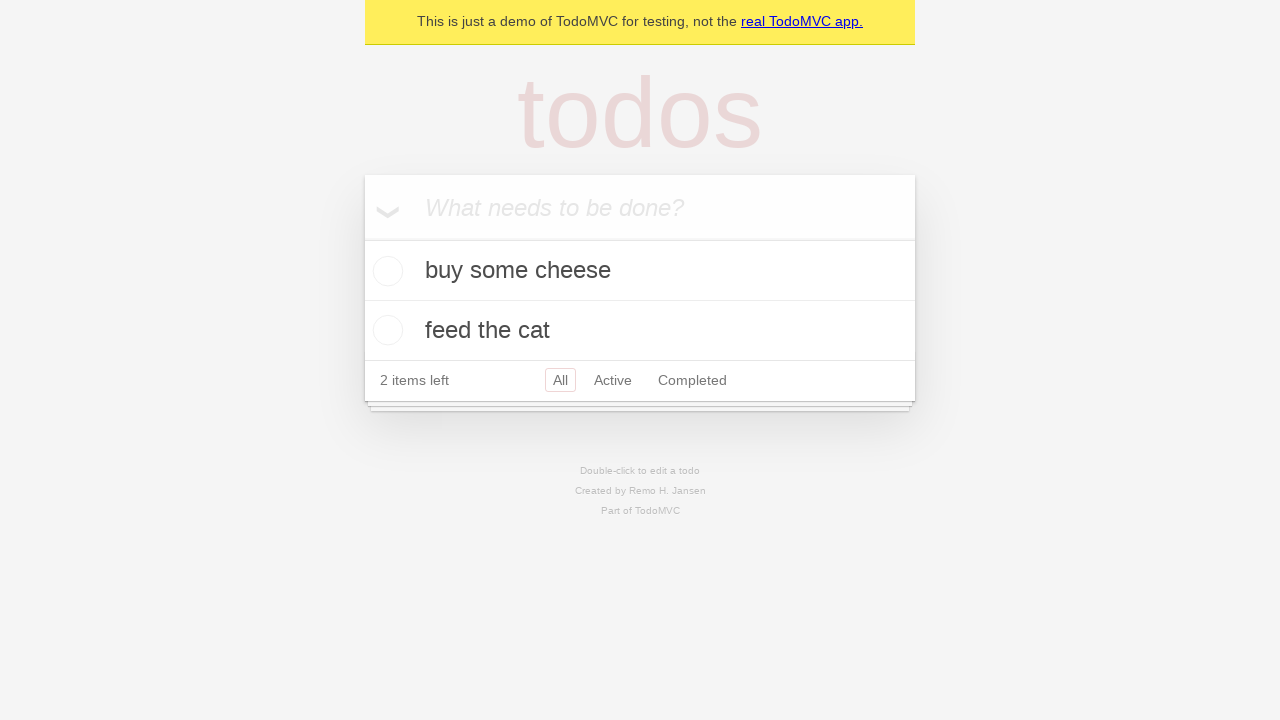

Filled input field with 'book a doctors appointment' on internal:attr=[placeholder="What needs to be done?"i]
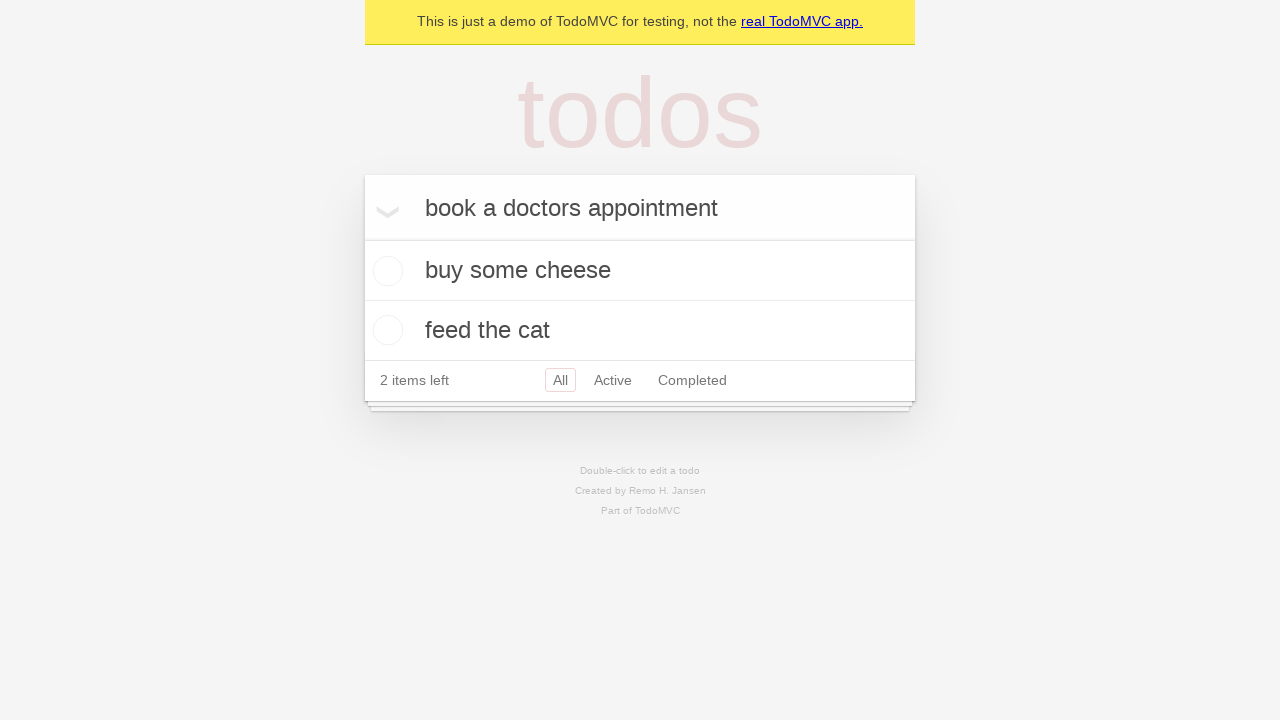

Pressed Enter to create third todo on internal:attr=[placeholder="What needs to be done?"i]
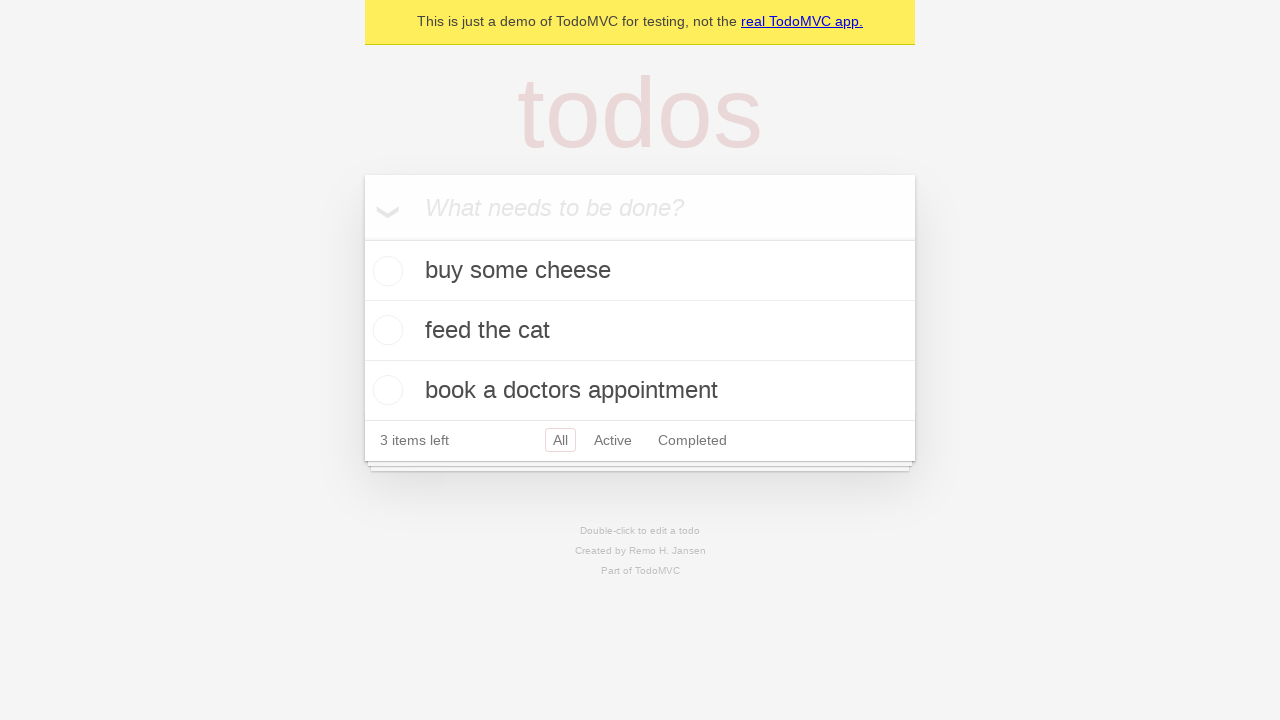

Checked the second todo as completed at (385, 330) on internal:testid=[data-testid="todo-item"s] >> nth=1 >> internal:role=checkbox
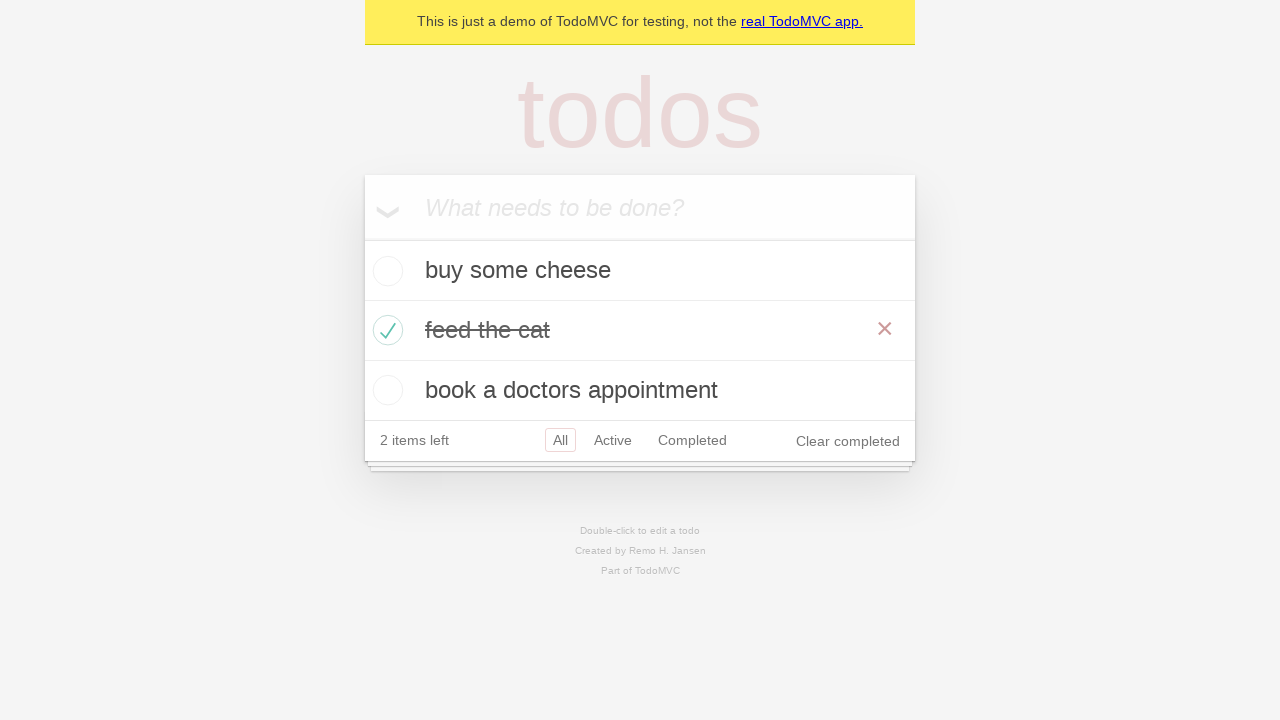

Clicked 'All' filter to view all todos at (560, 440) on internal:role=link[name="All"i]
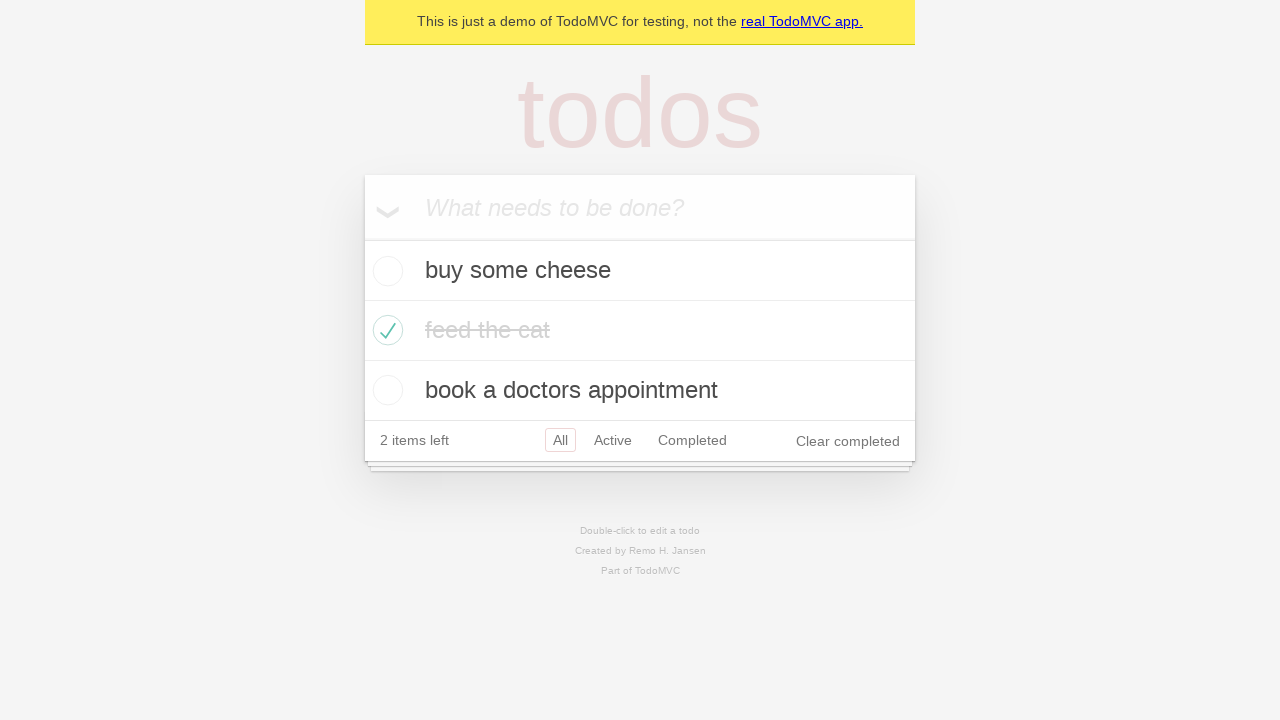

Clicked 'Active' filter to view active todos at (613, 440) on internal:role=link[name="Active"i]
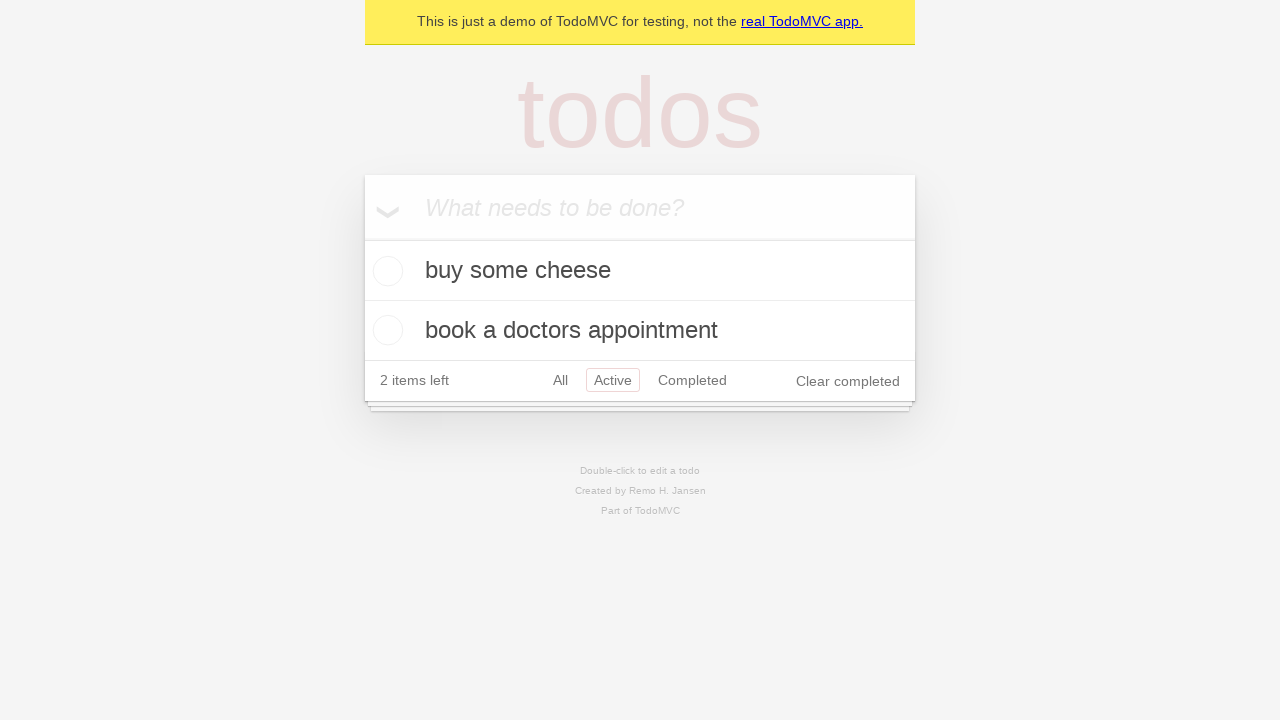

Clicked 'Completed' filter to view completed todos at (692, 380) on internal:role=link[name="Completed"i]
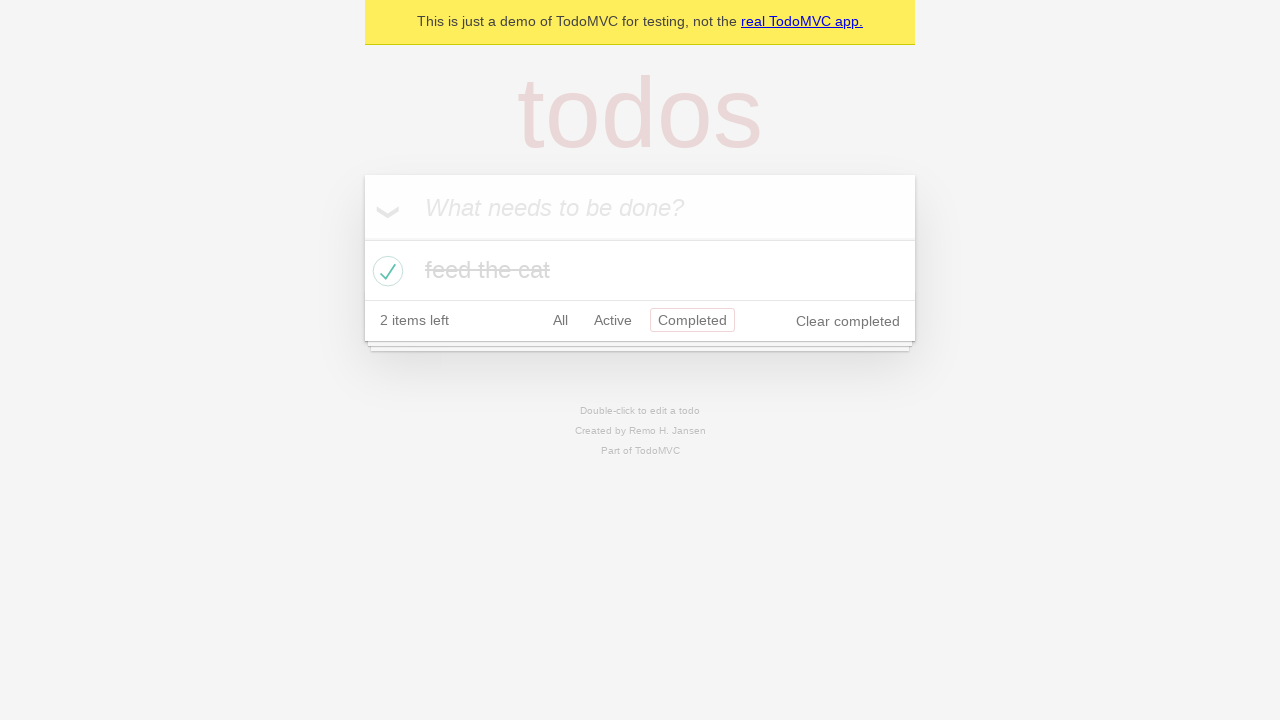

Navigated back from Completed filter to Active filter
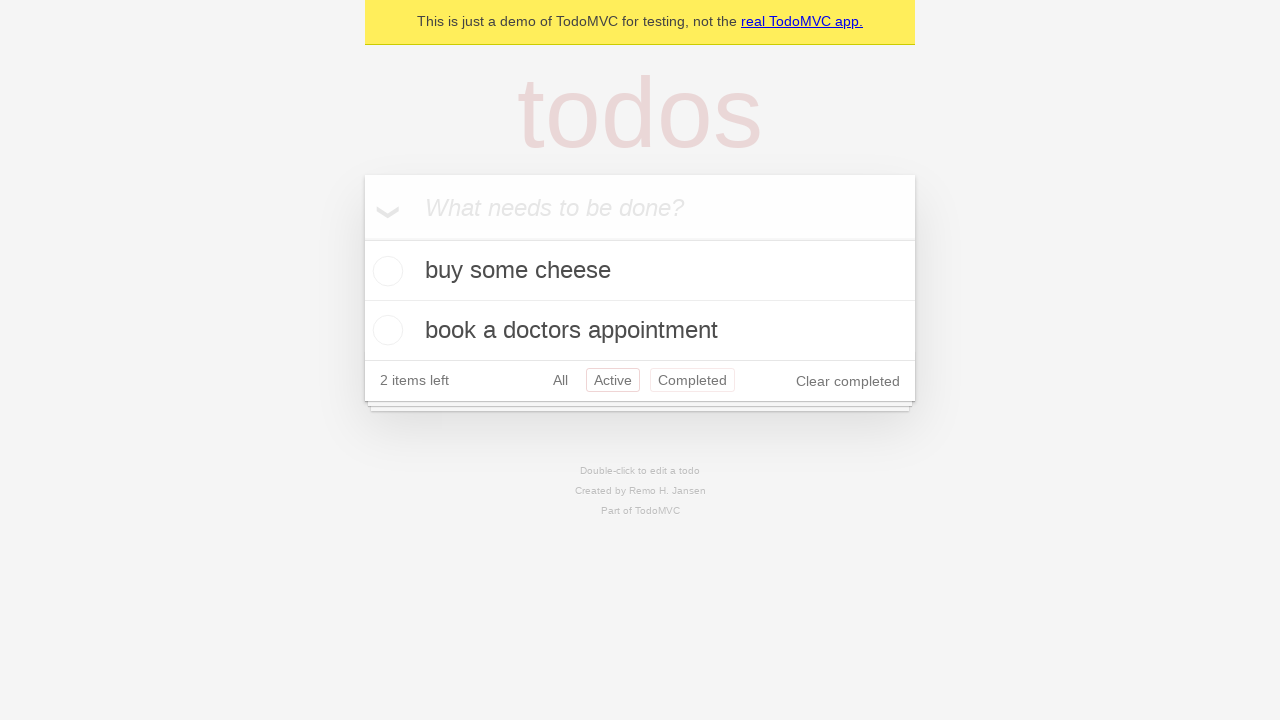

Navigated back from Active filter to All filter
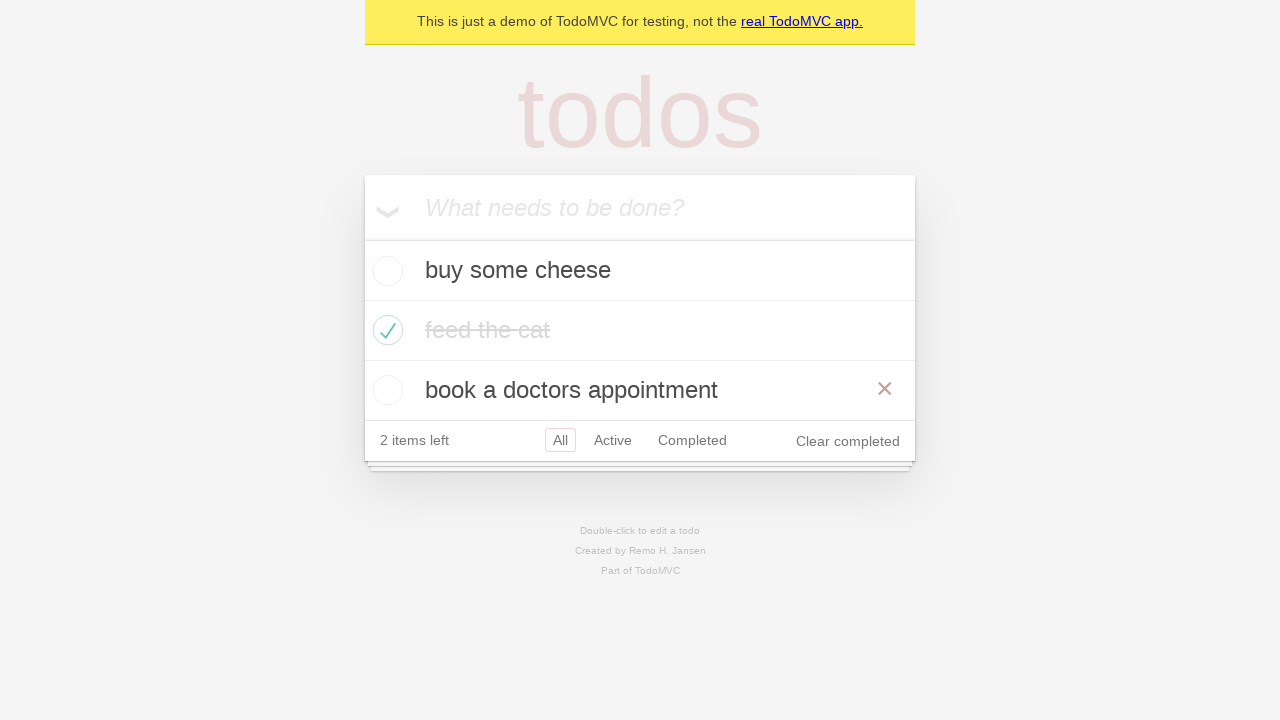

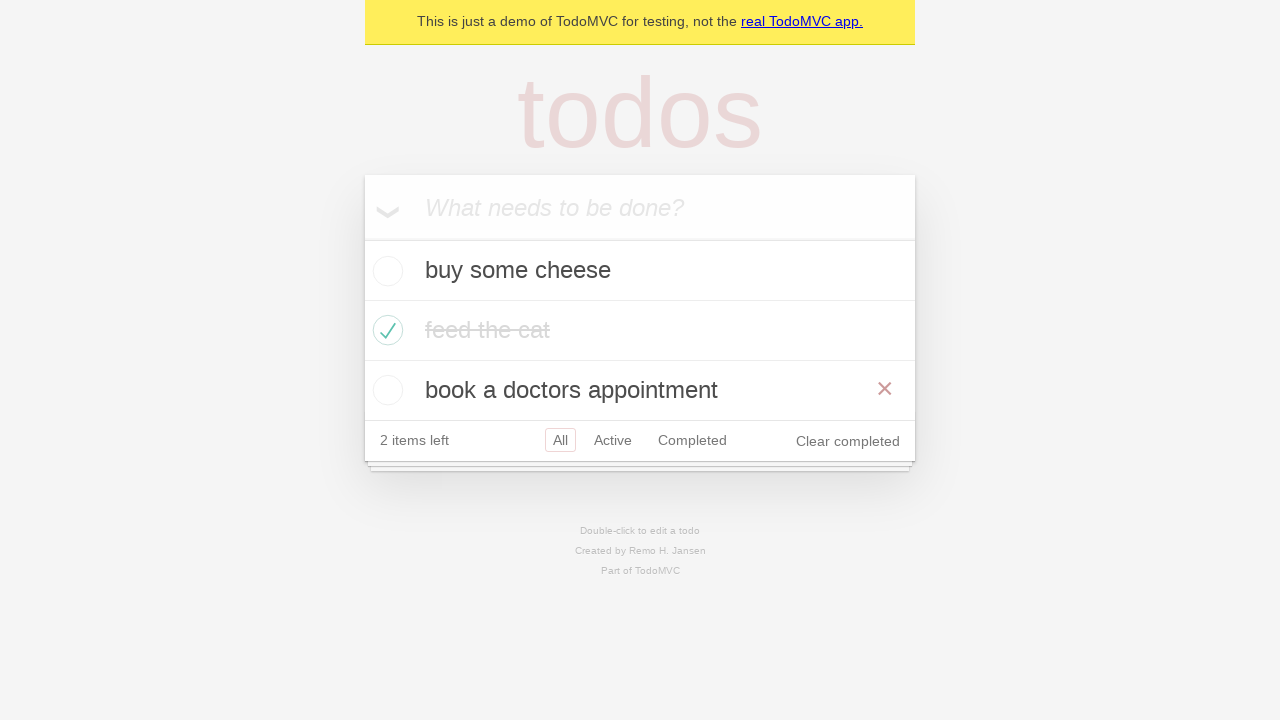